Tests the "Forgot Password" functionality by clicking the forgot password link and verifying that the email input field and submit button are visible on the forgot password page.

Starting URL: https://tripvista.appxpay.in/

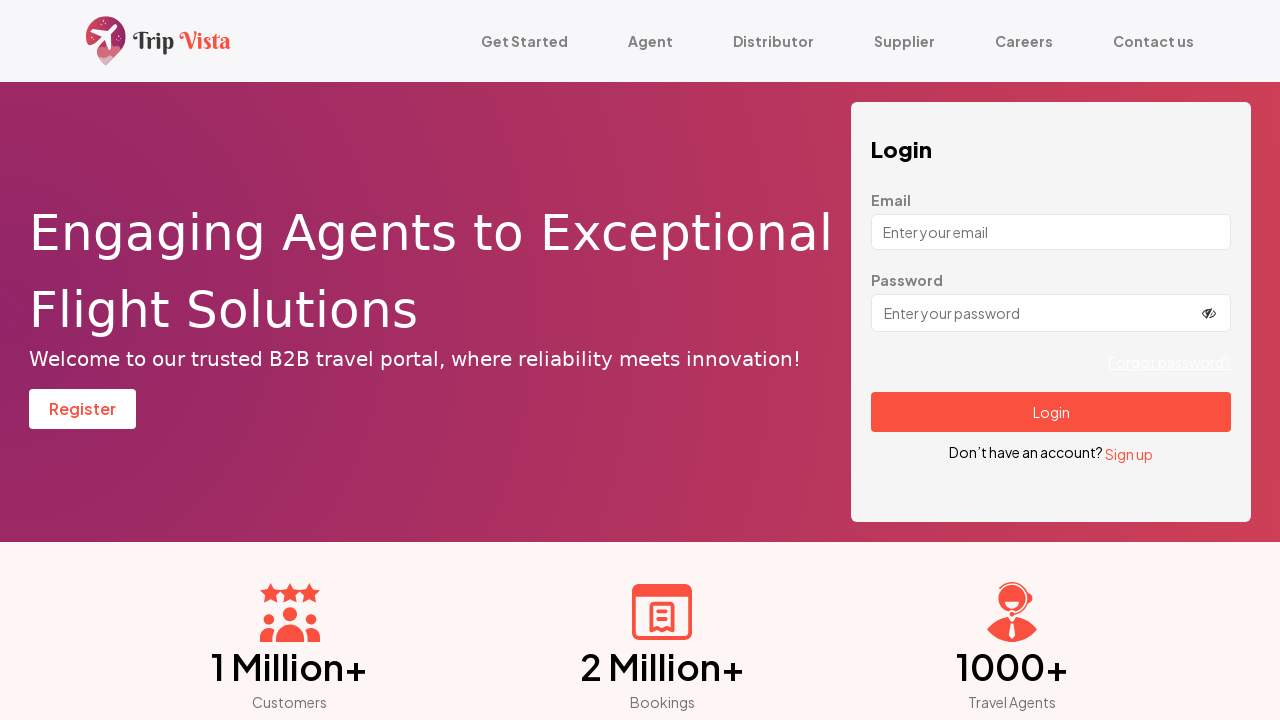

Waited for 'Forgot password?' link to be visible
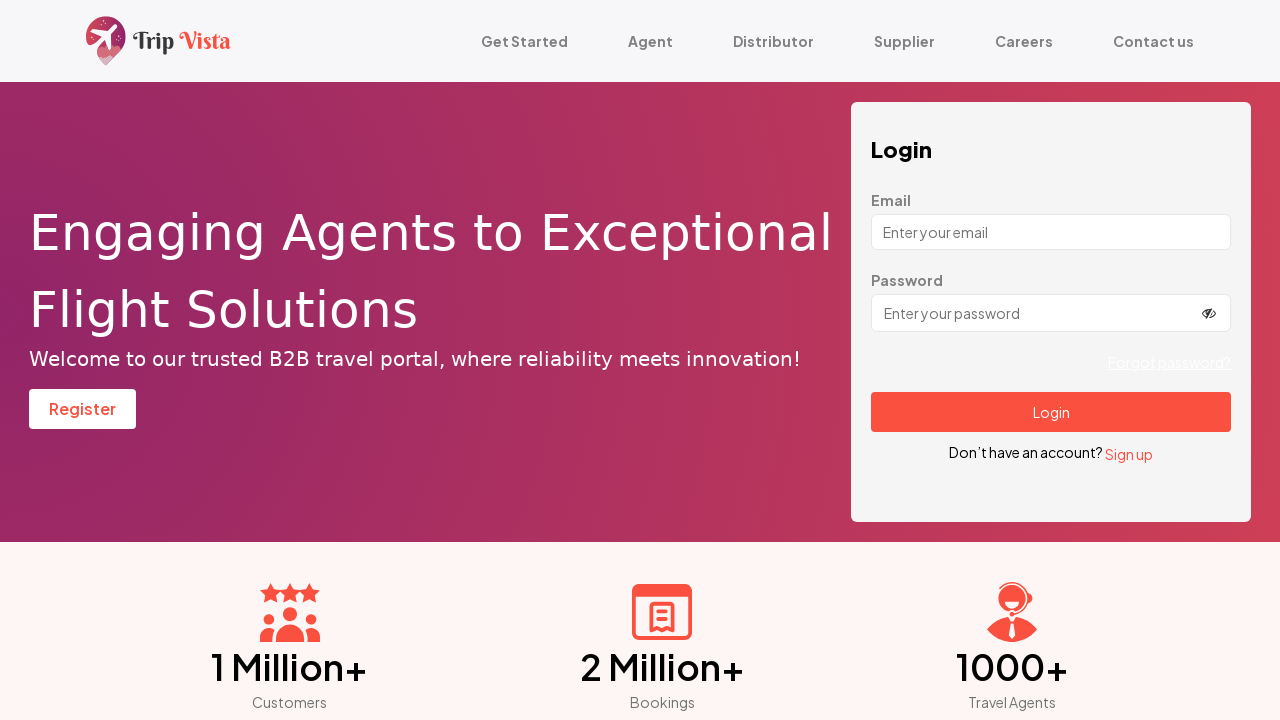

Clicked on 'Forgot password?' link at (1170, 362) on internal:role=link[name="Forgot password?"i]
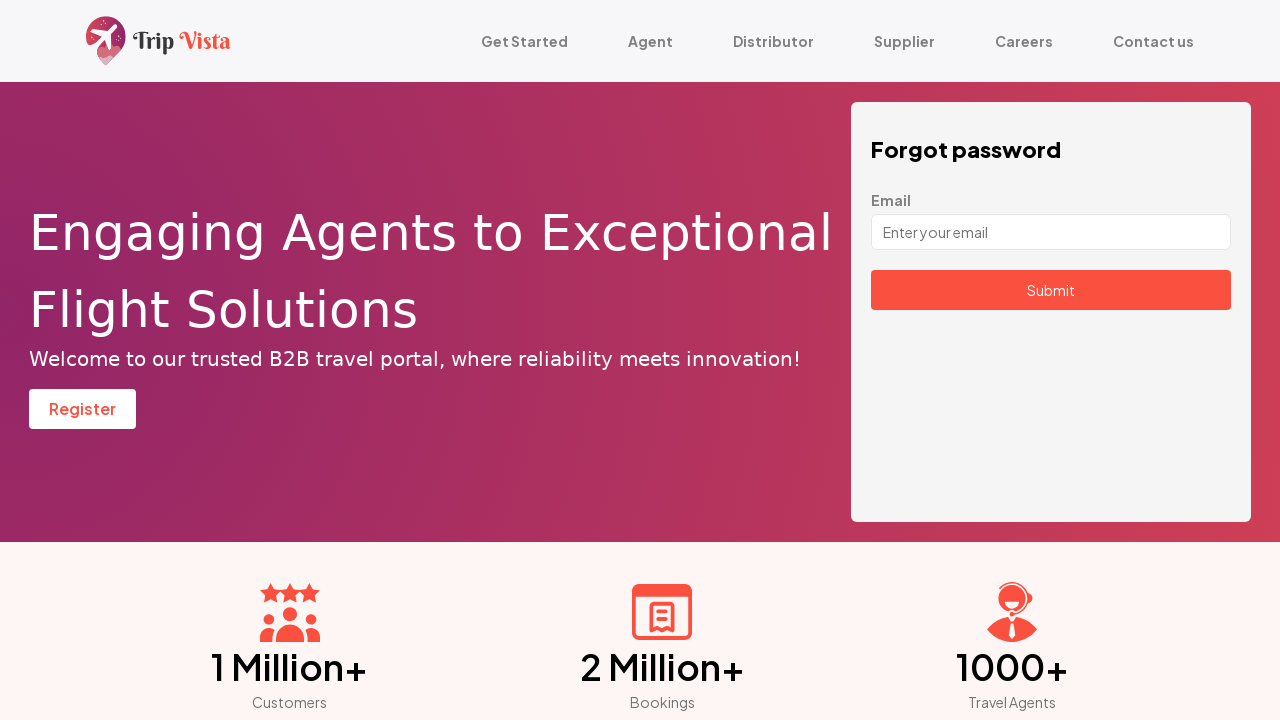

Verified email input field is visible on forgot password page
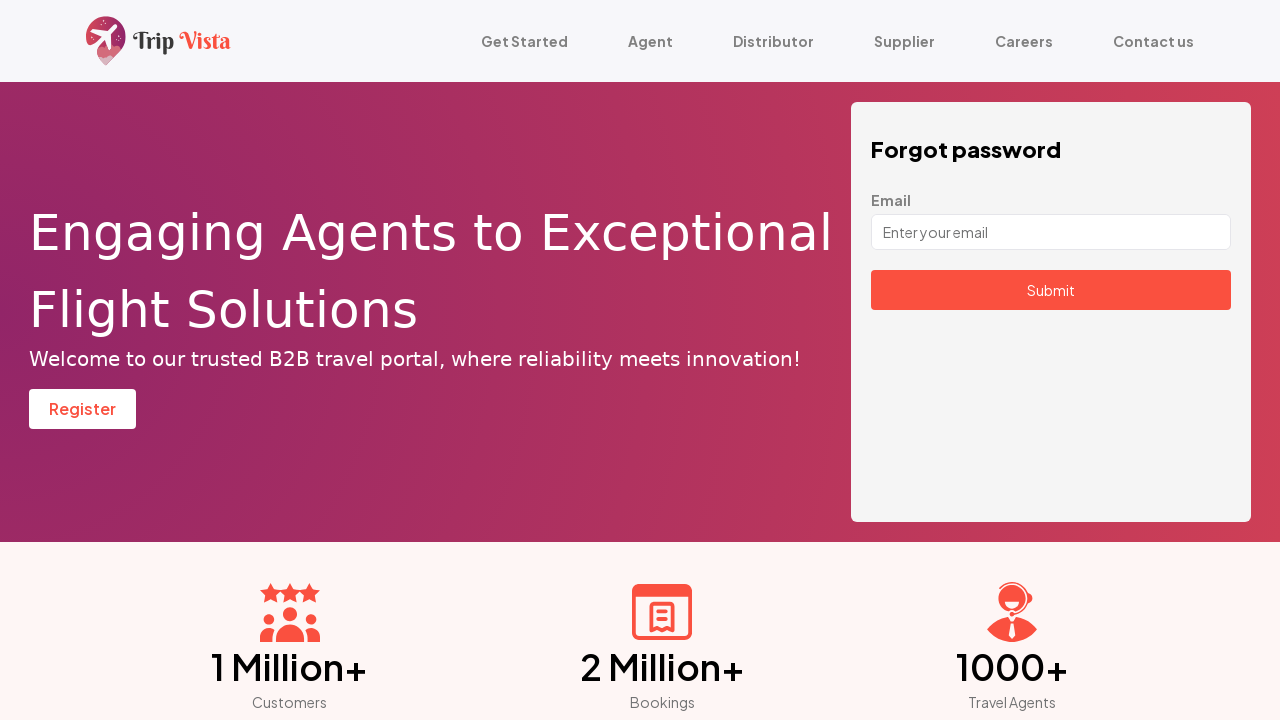

Verified submit button is visible on forgot password page
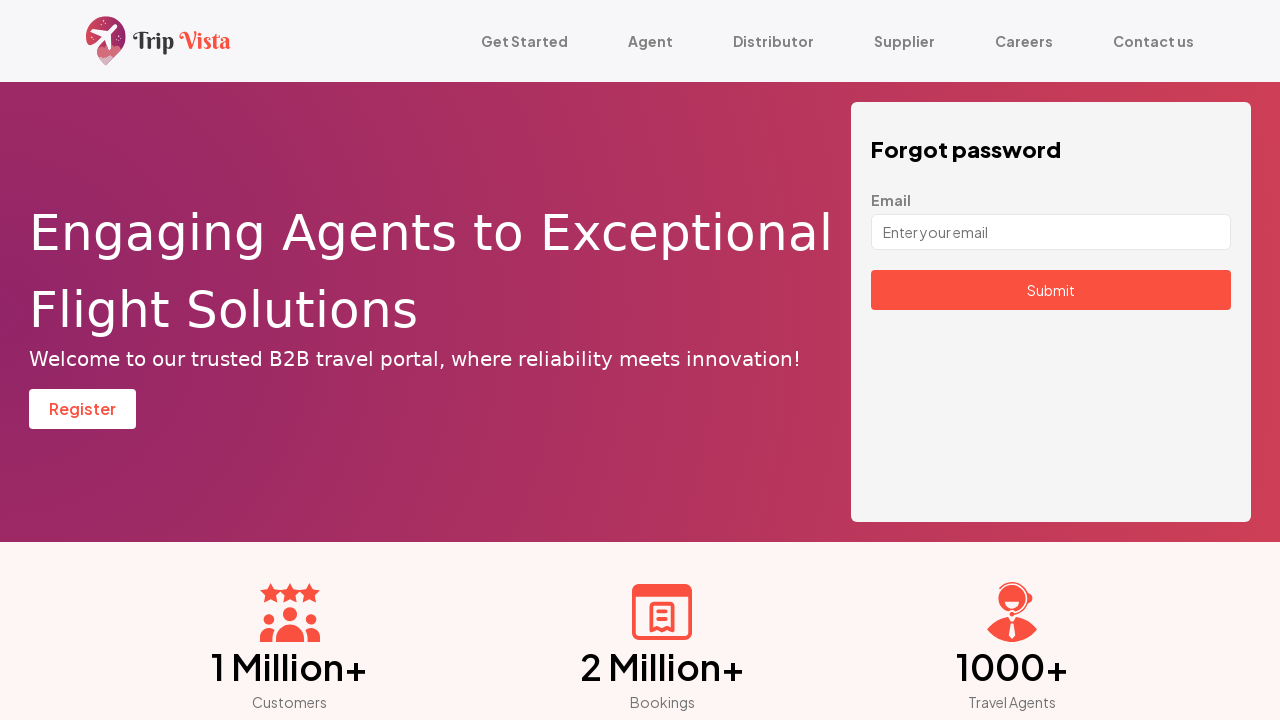

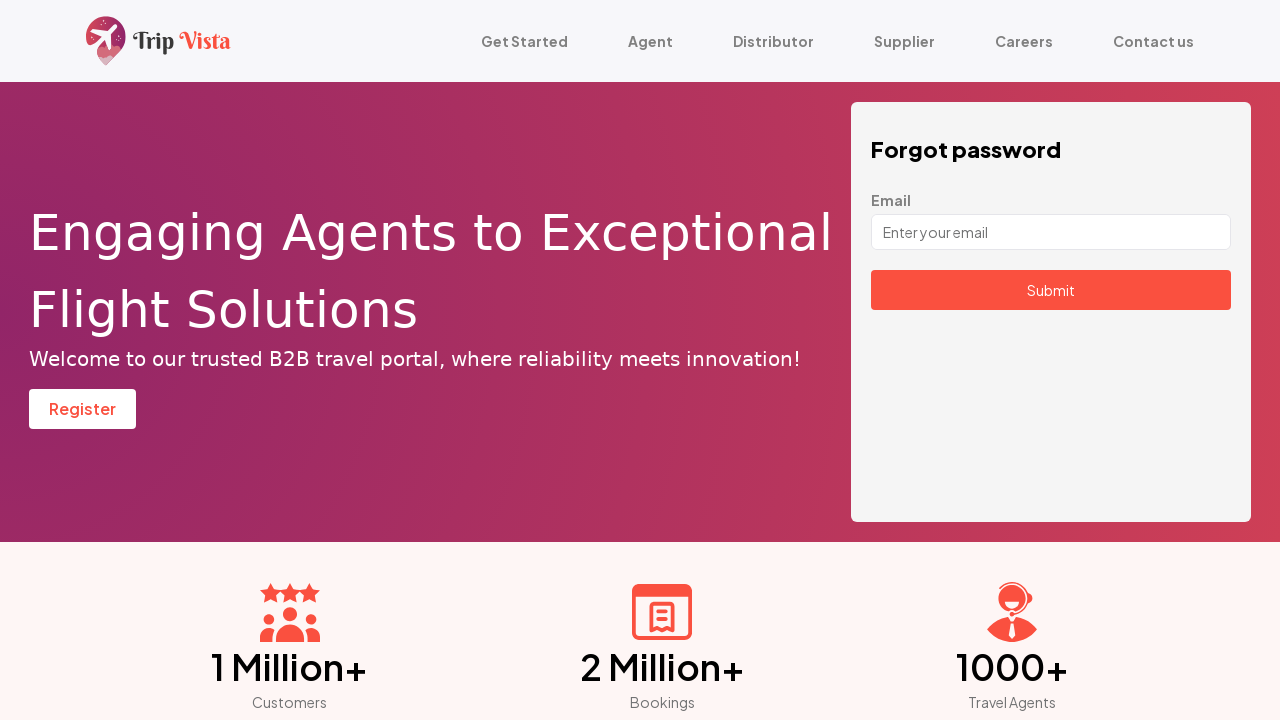